Tests the QR code generation functionality by entering a member ID, clicking the generate button, and verifying the QR code and download button appear.

Starting URL: https://uiudsc.uiu.ac.bd/qr-generator

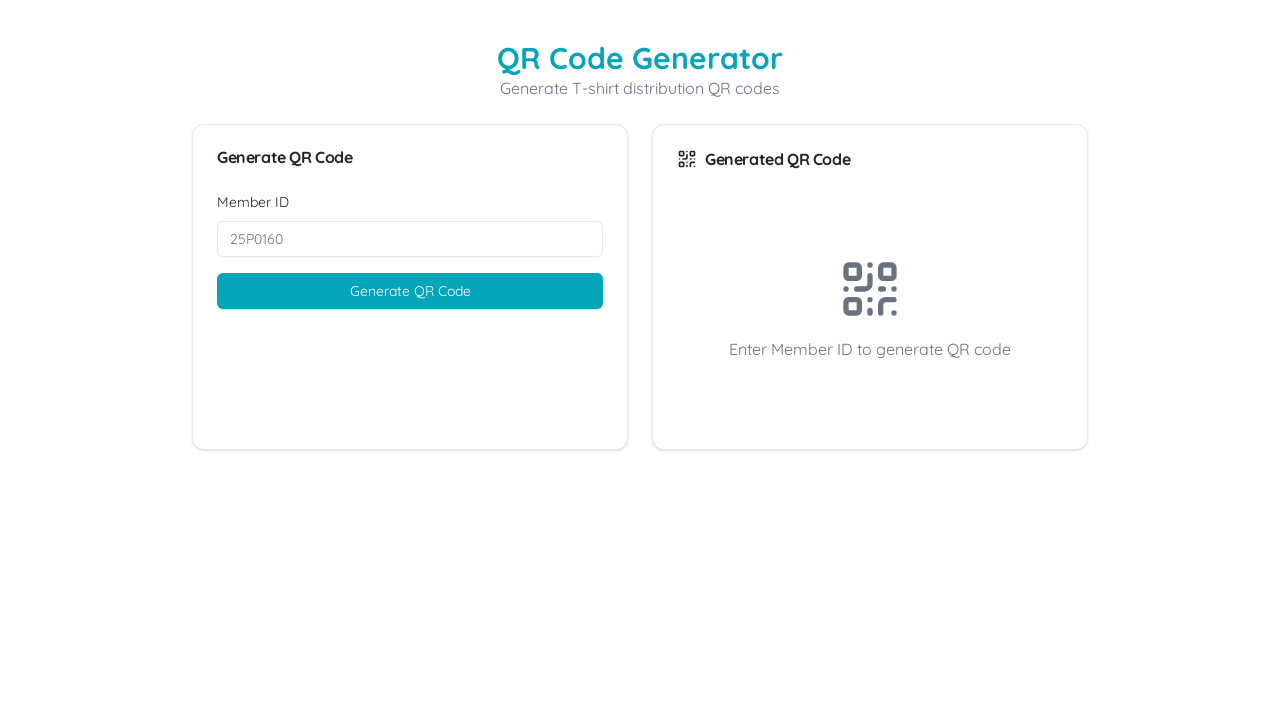

Member ID input field became visible
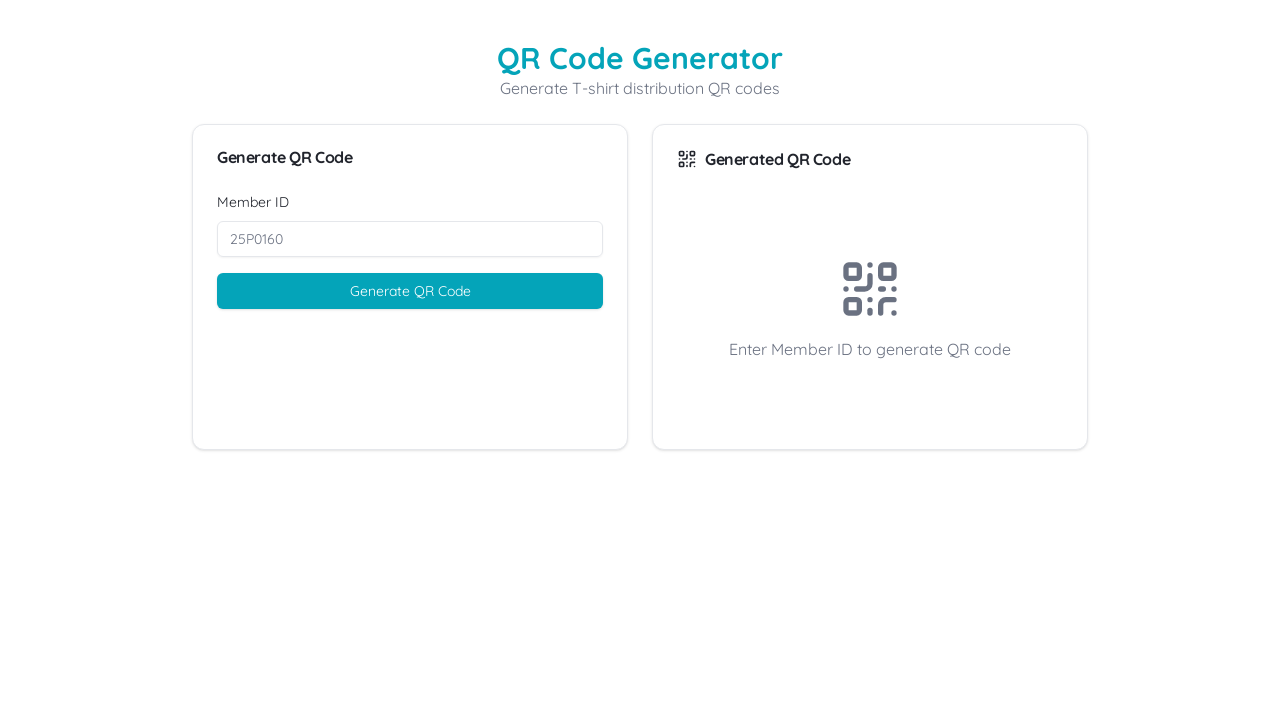

Entered member ID '011211547' into the input field on input[name='memberId']
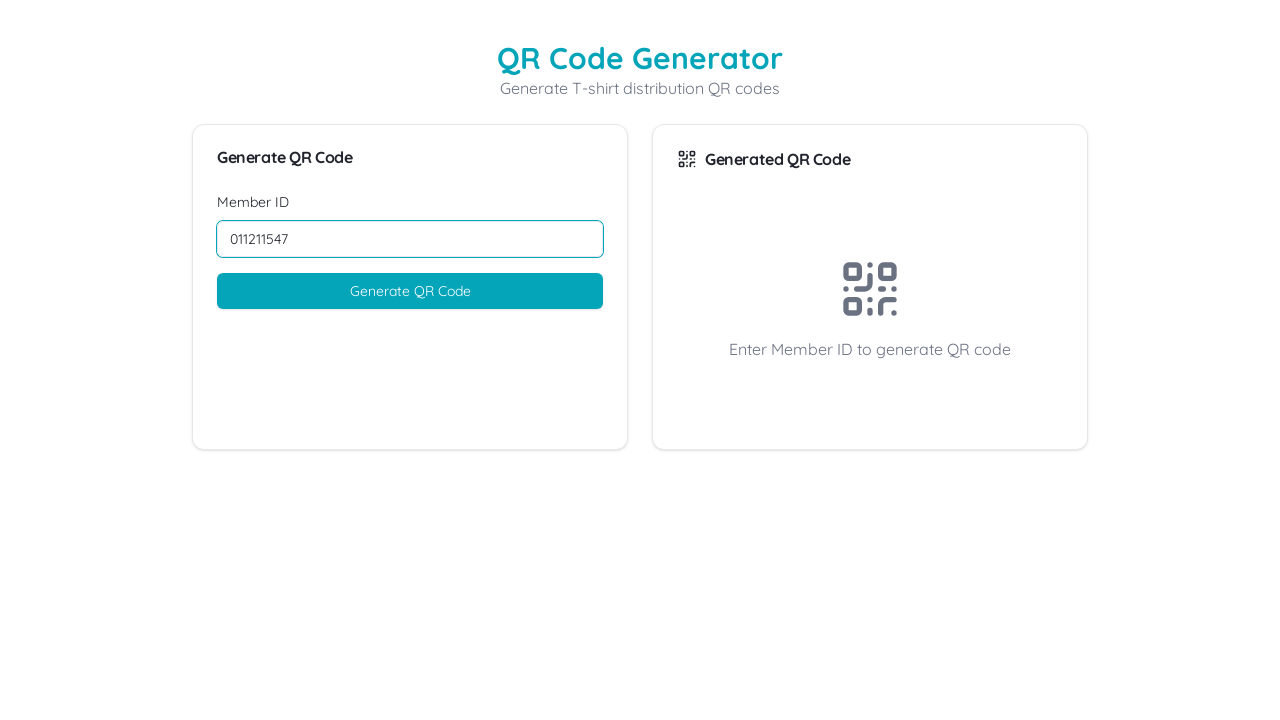

Clicked the 'Generate QR Code' submit button at (410, 291) on button[type='submit']
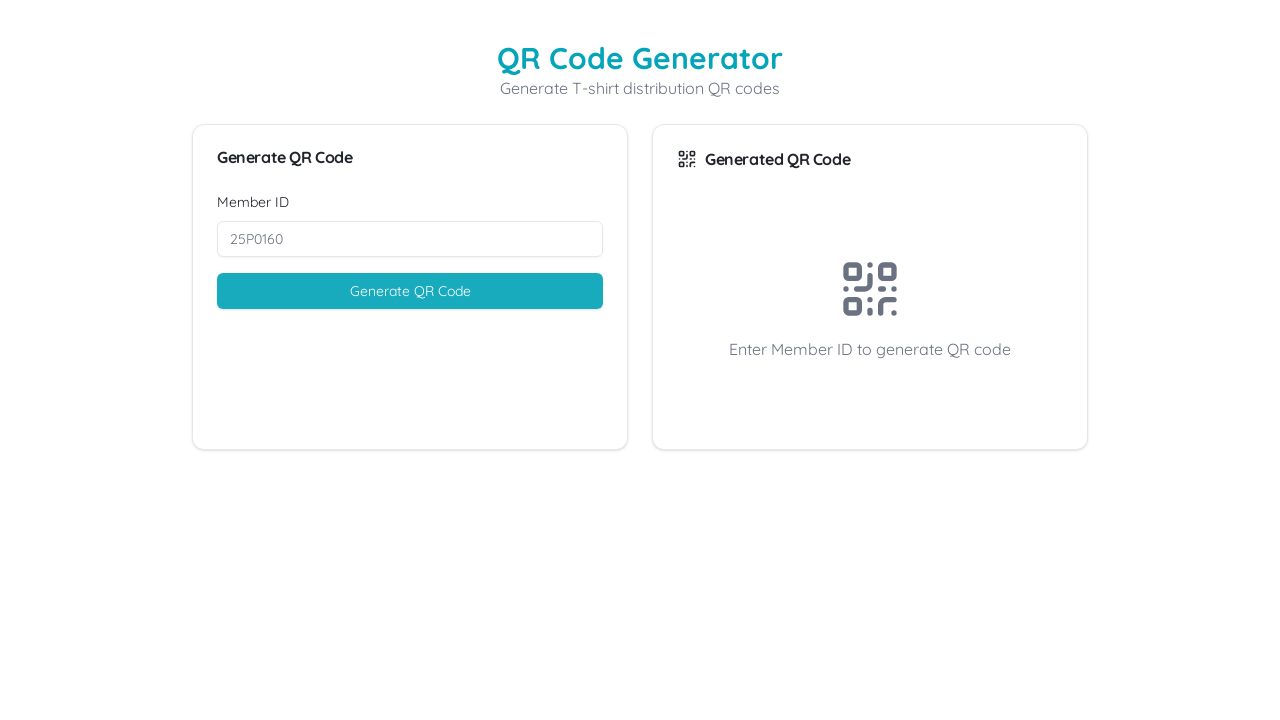

QR code was generated and 'Download QR Code' button became visible
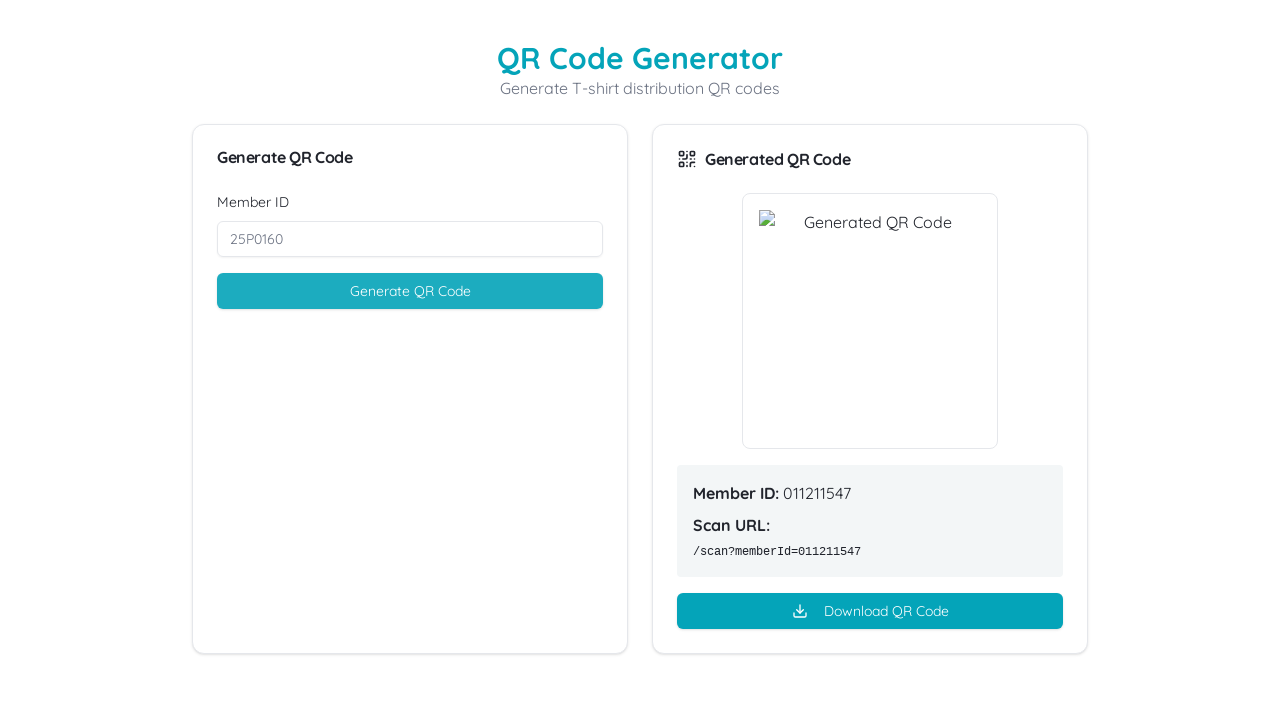

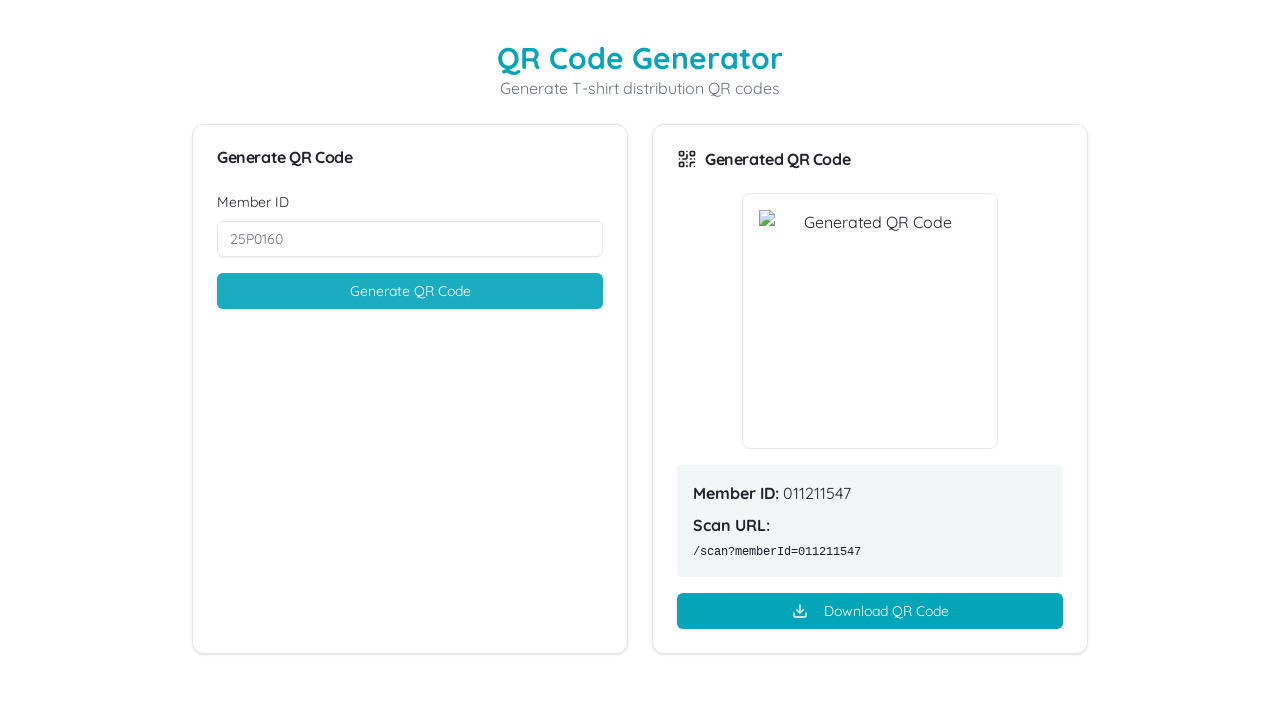